Tests that the homepage has the correct title for the Látky Elča fabric store

Starting URL: https://www.latkyelca.cz

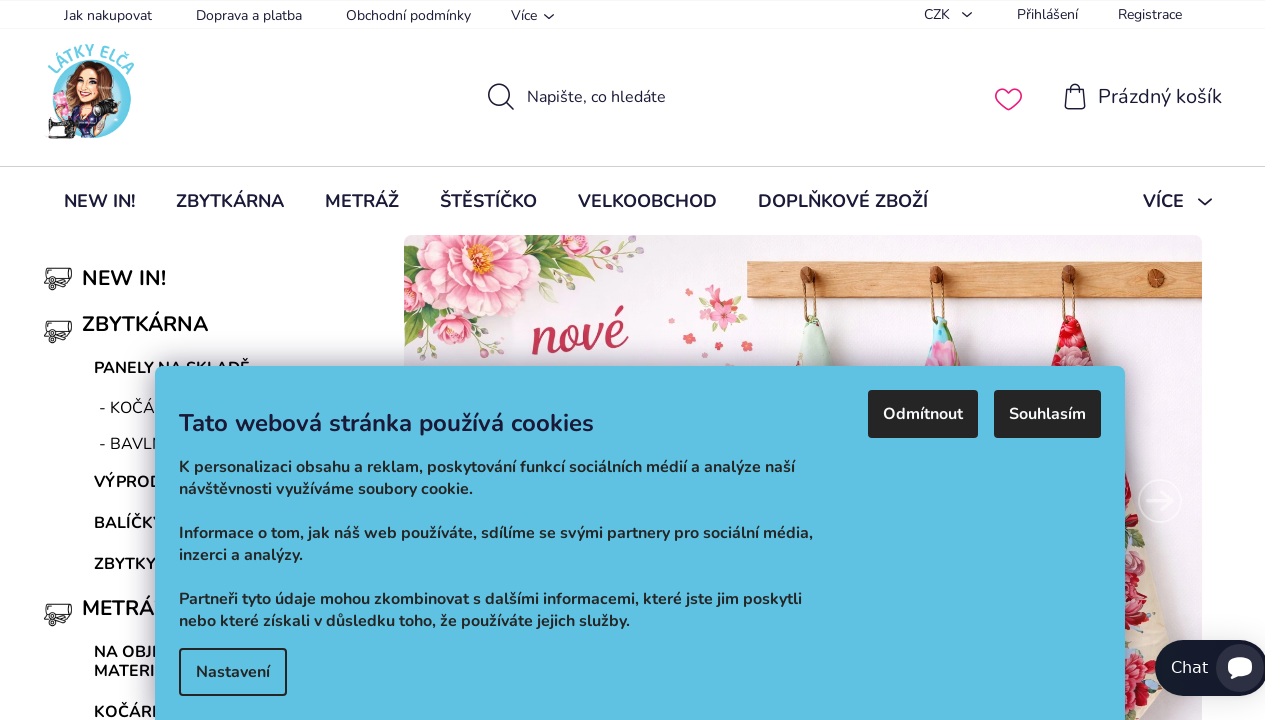

Navigated to Látky Elča homepage
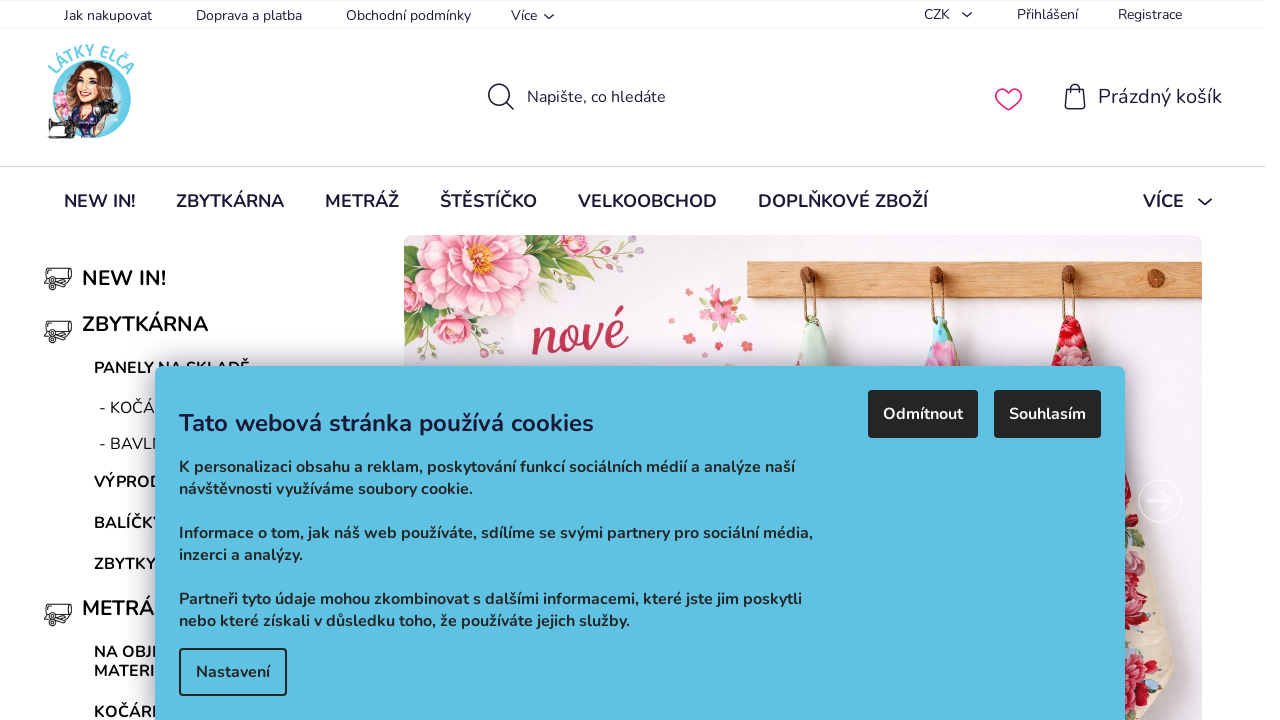

Verified page title is correct for Látky Elča fabric store
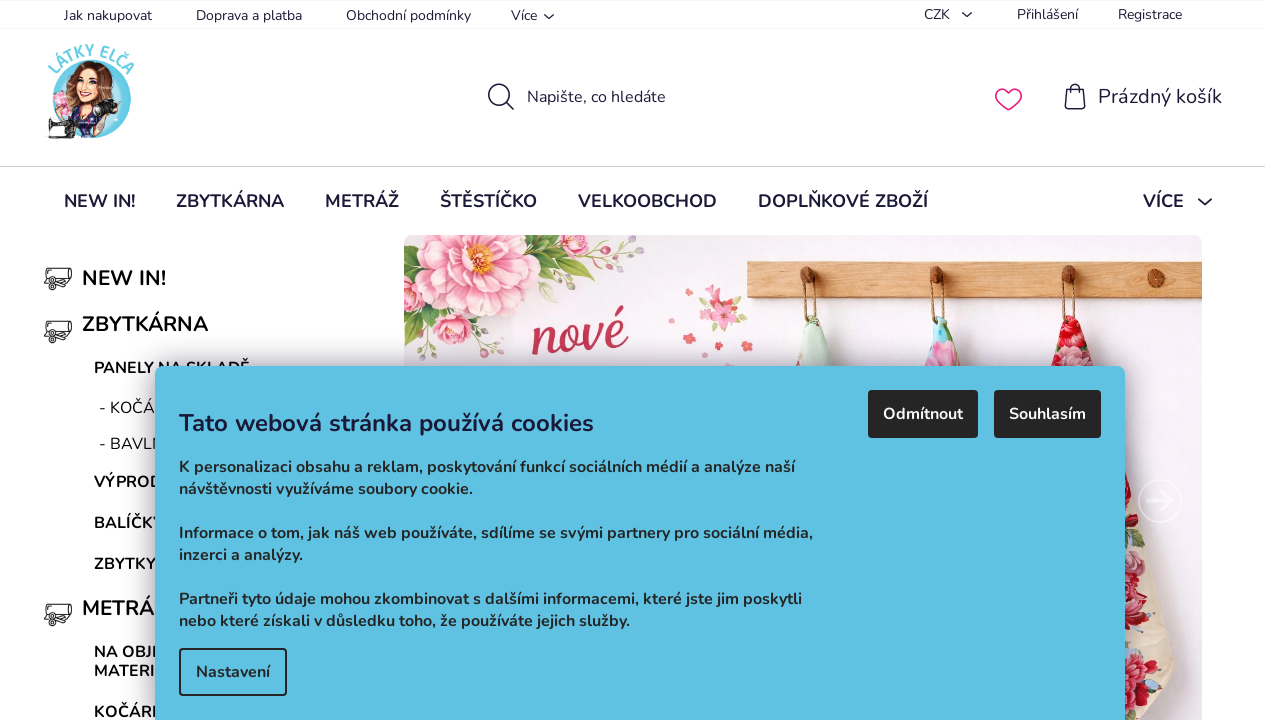

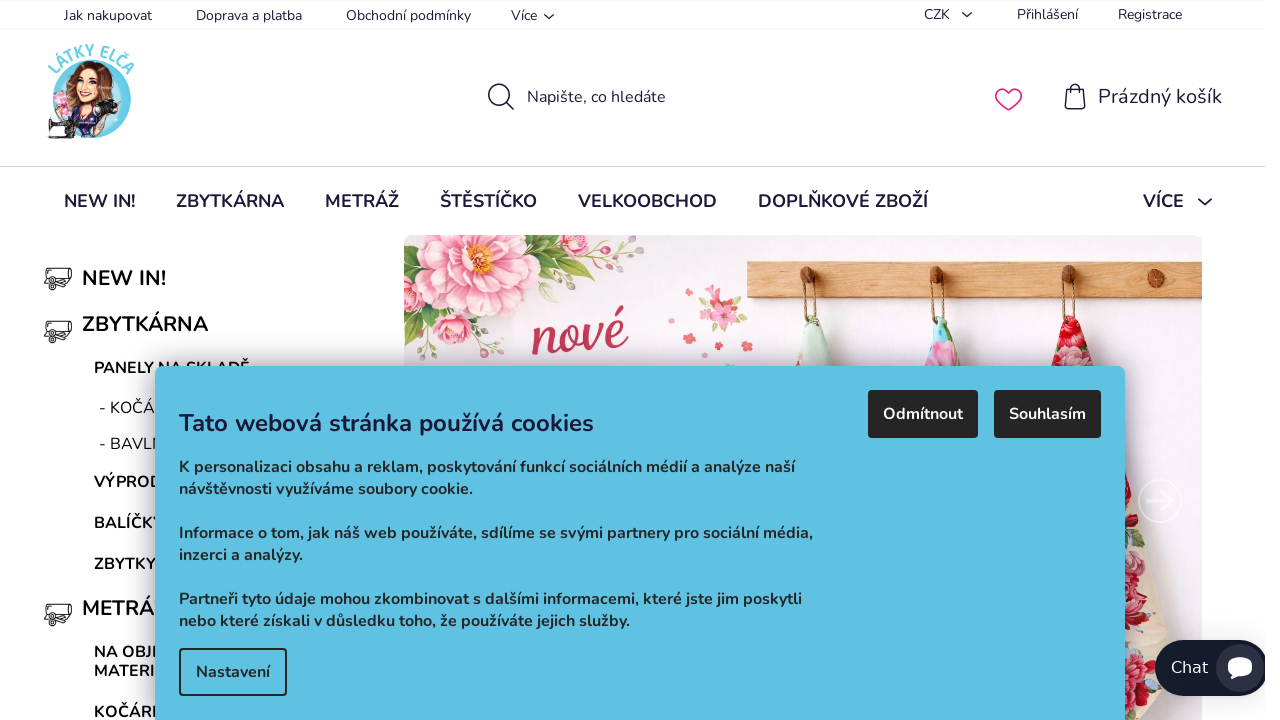